Tests alert handling by clicking a button that triggers an alert and accepting it

Starting URL: https://demoqa.com/alerts

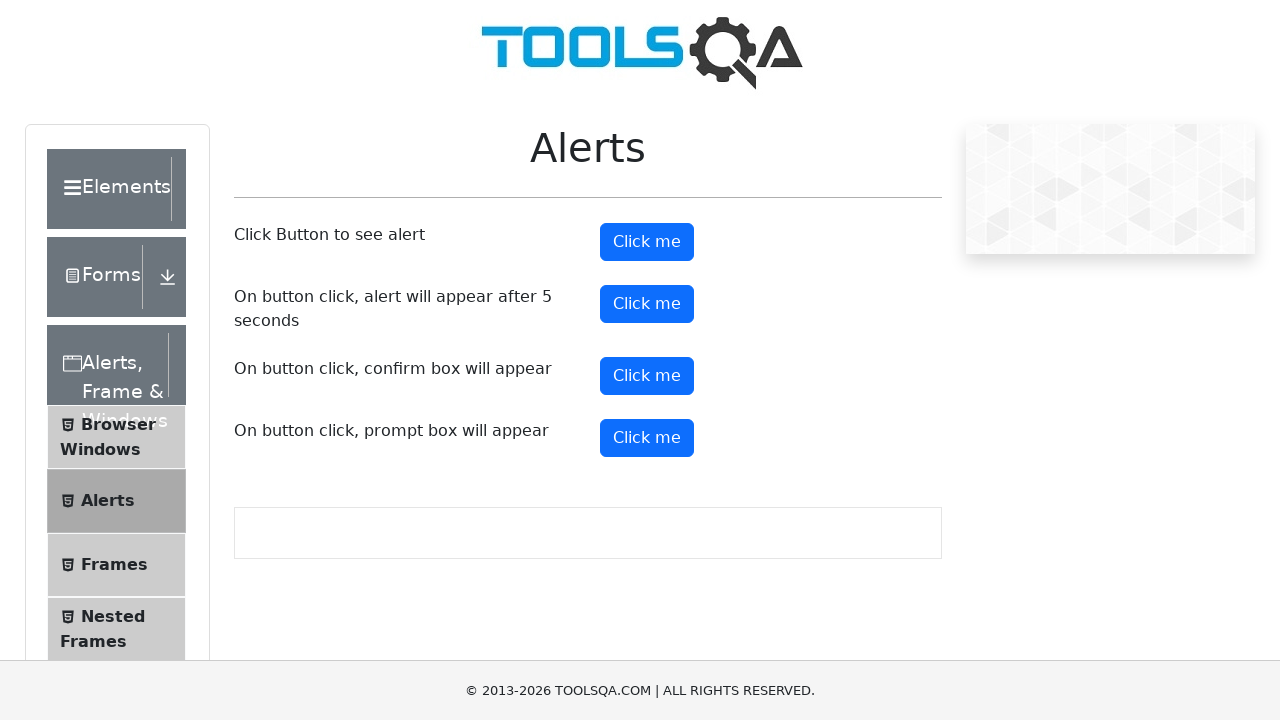

Navigated to alerts demo page
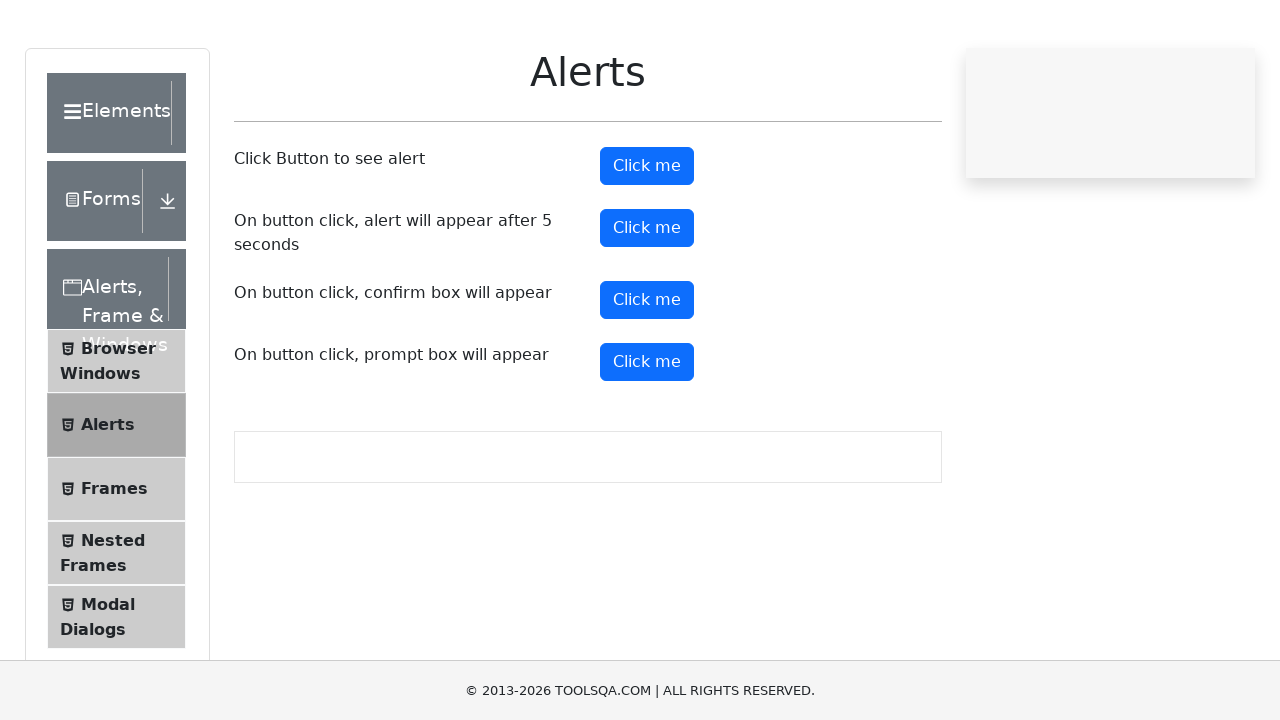

Clicked button to trigger alert at (647, 242) on #alertButton
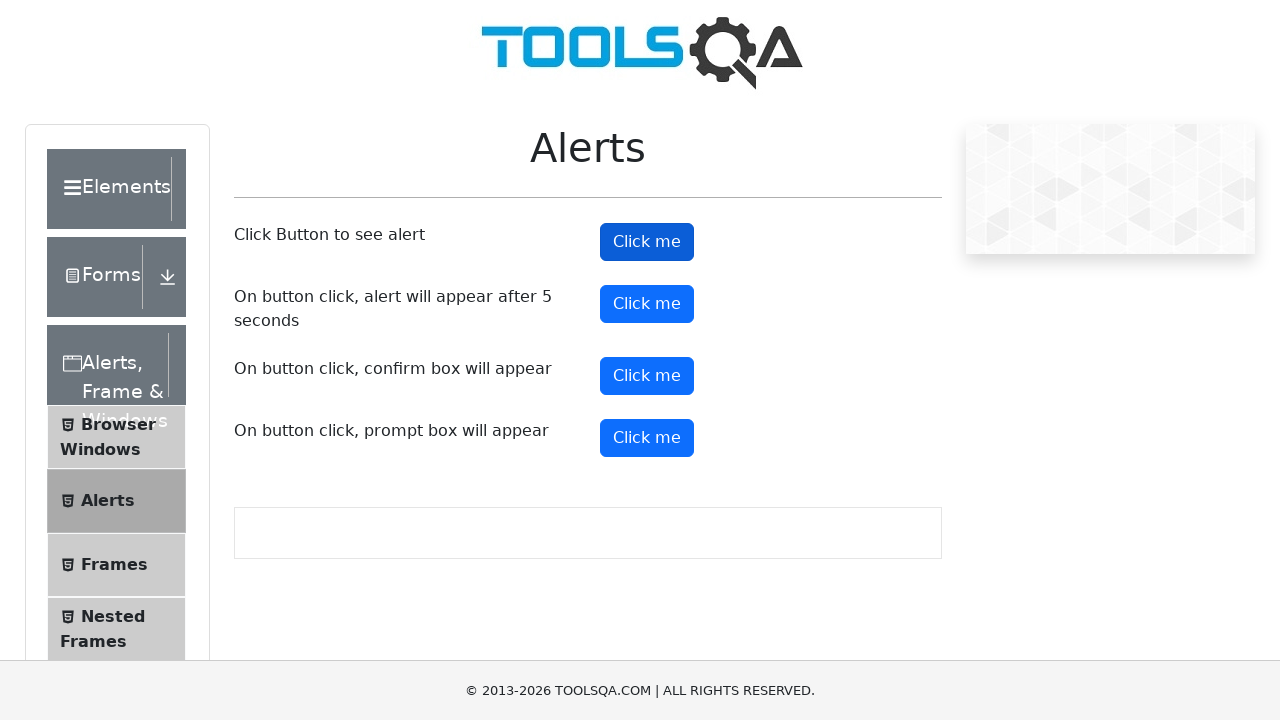

Alert accepted
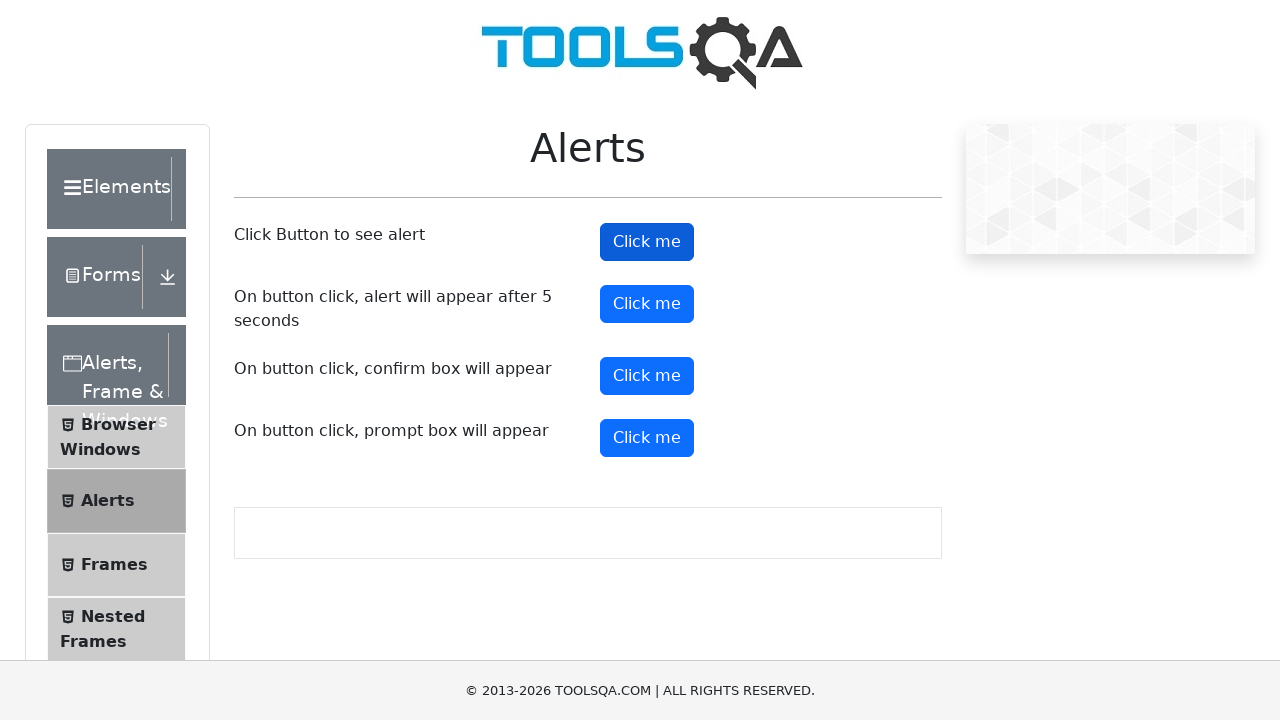

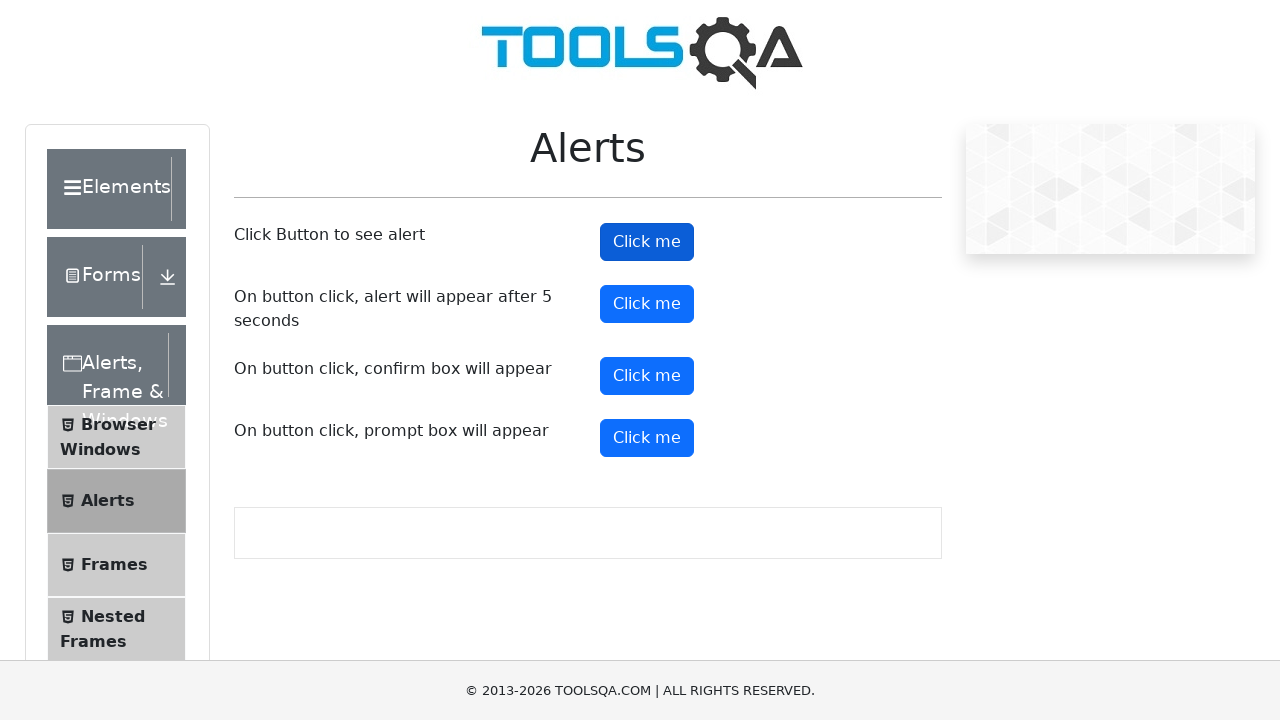